Tests dynamic controls page by interacting with a checkbox (selecting if not selected) and an input form (enabling the input field and typing text into it)

Starting URL: https://the-internet.herokuapp.com/dynamic_controls

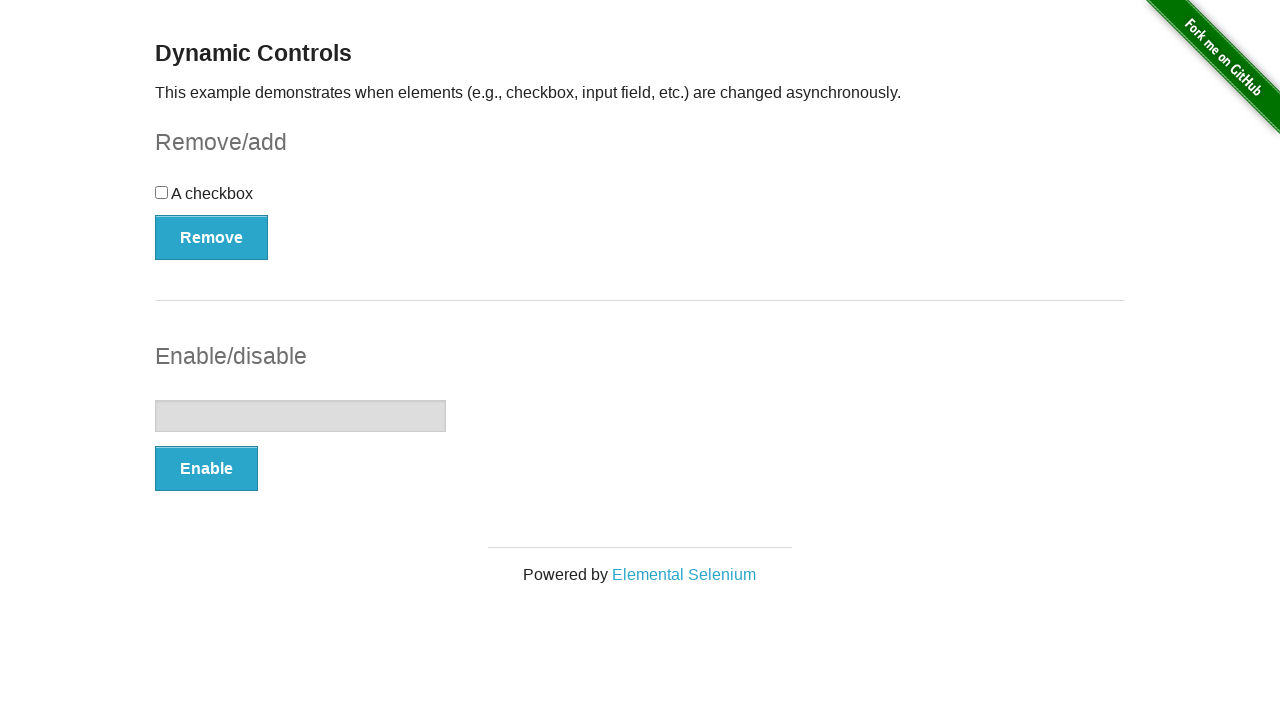

Clicked checkbox to select it at (162, 192) on #checkbox-example input[type='checkbox']
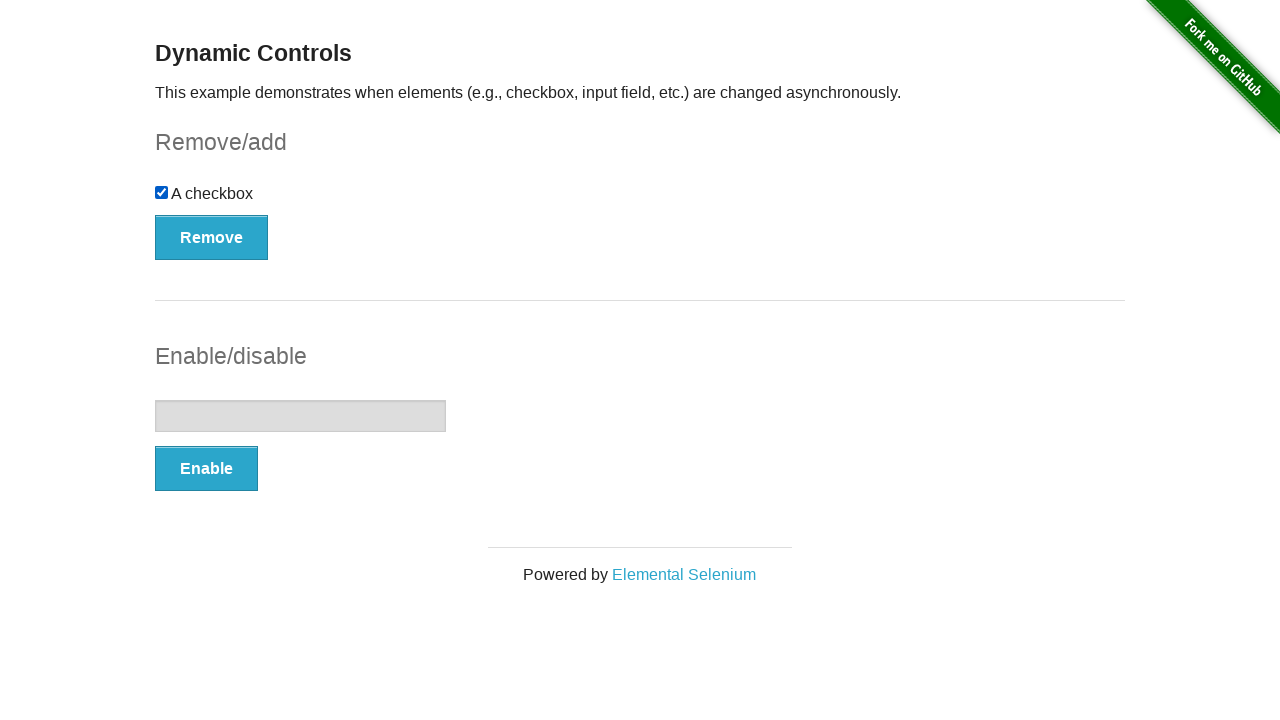

Clicked Enable button to enable input field at (206, 469) on #input-example button
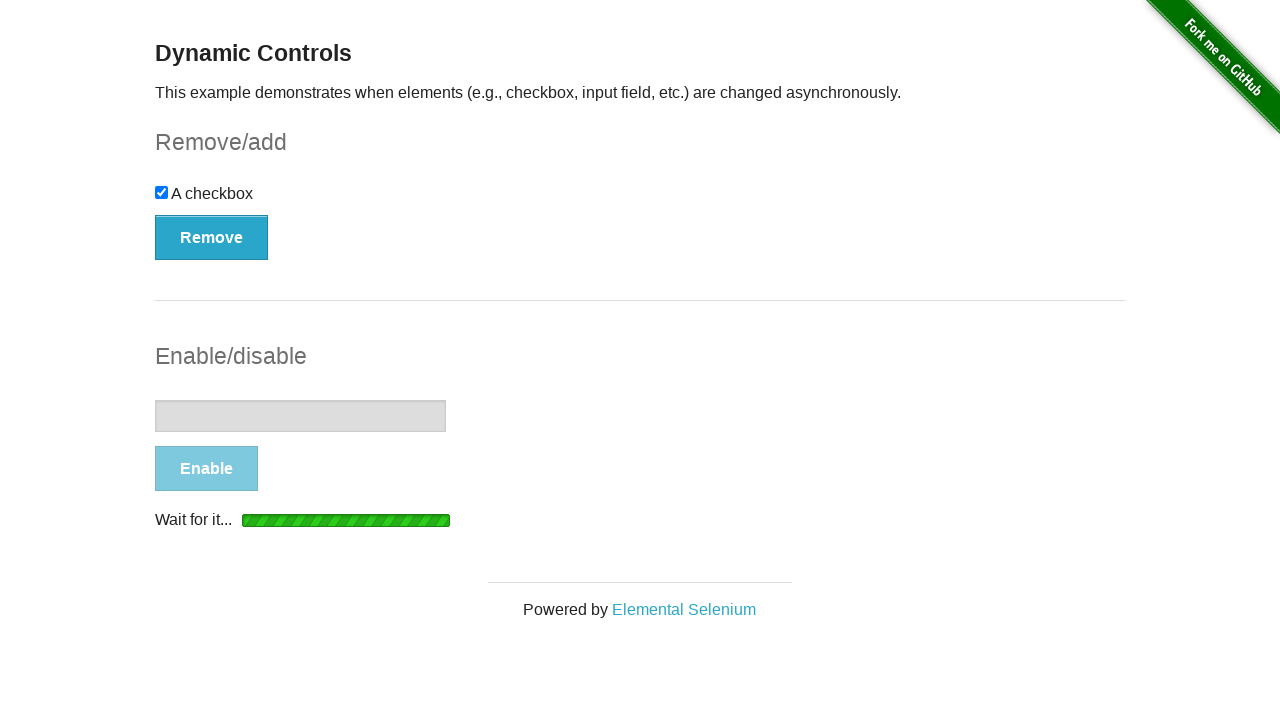

Loading indicator disappeared
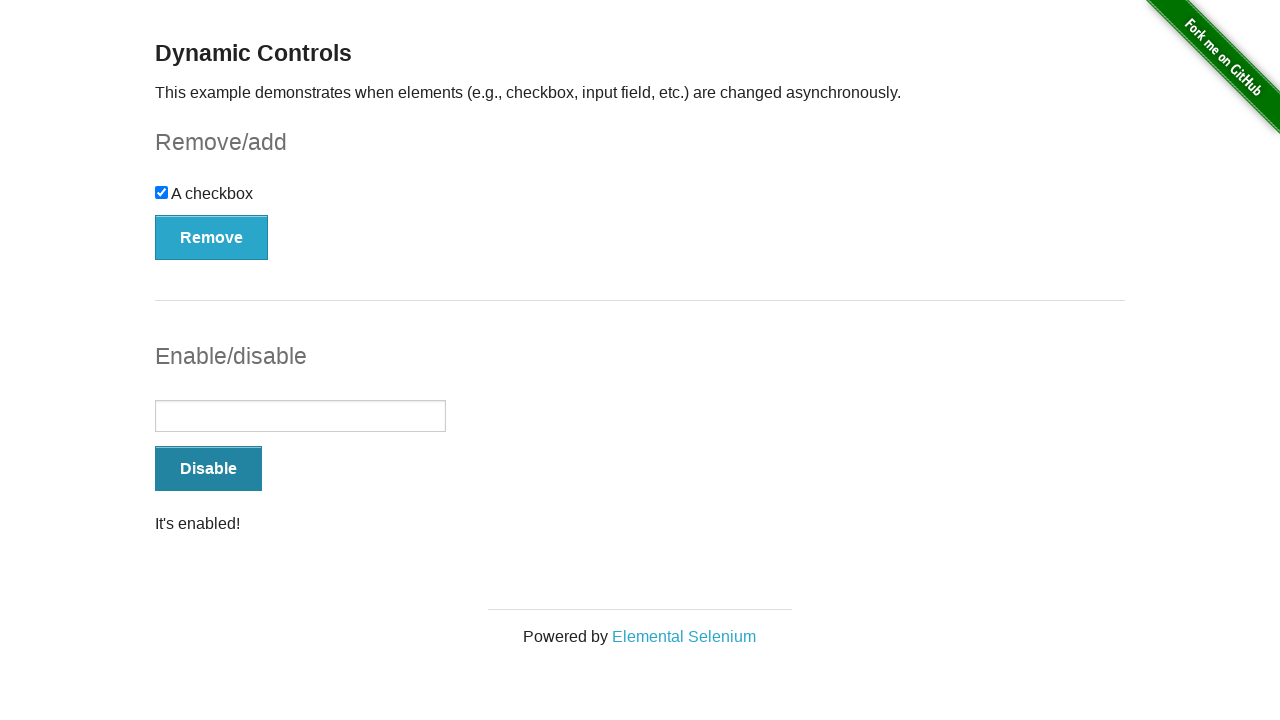

Input field became visible
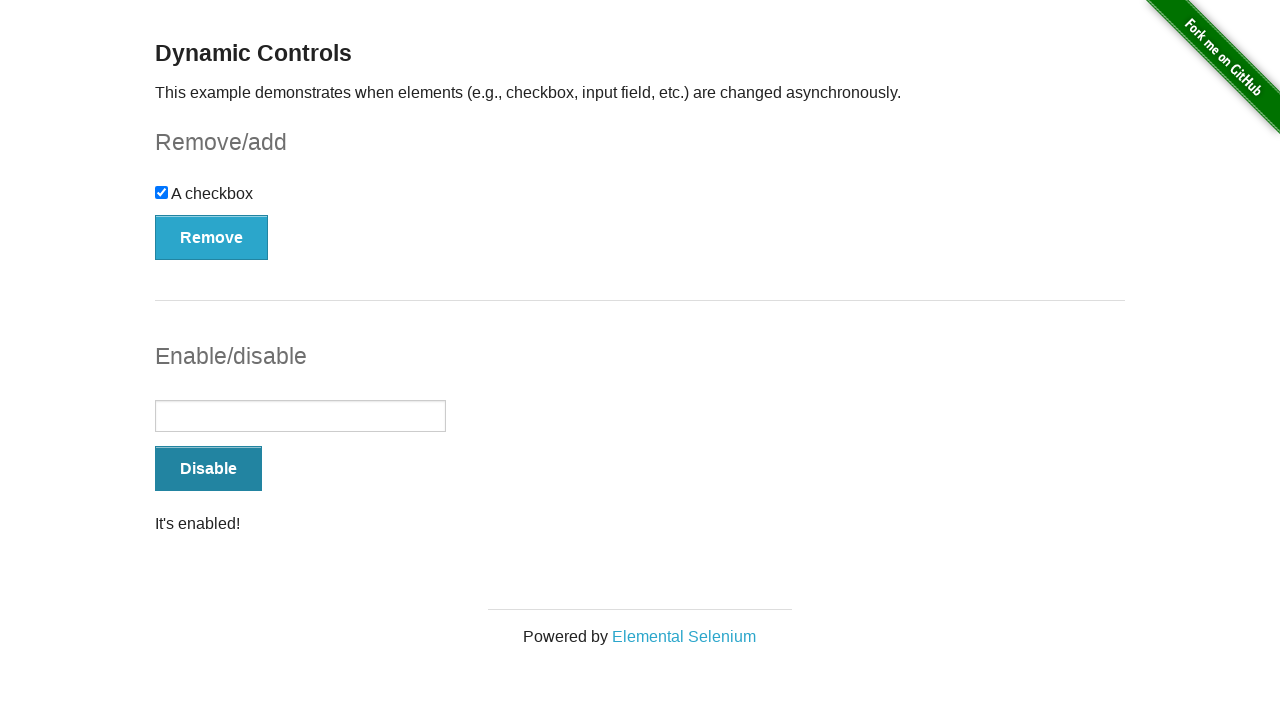

Input field became enabled
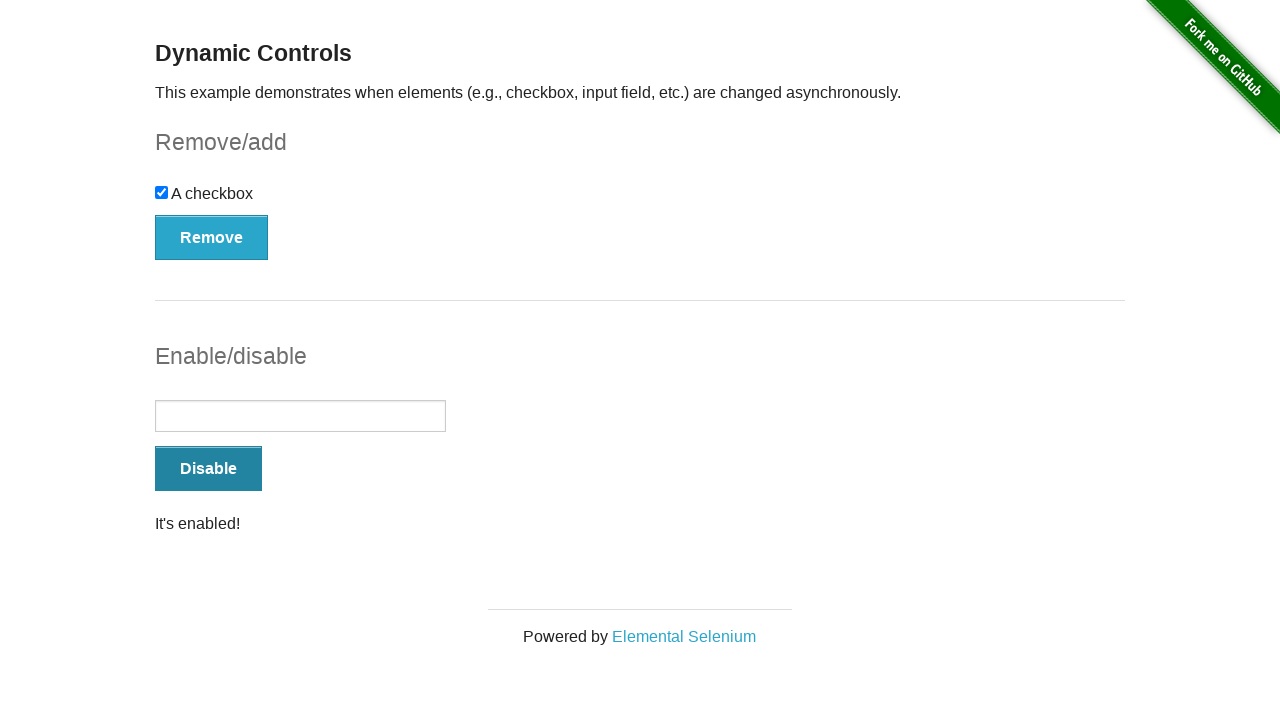

Typed 'Hello World!' into the input field on #input-example input
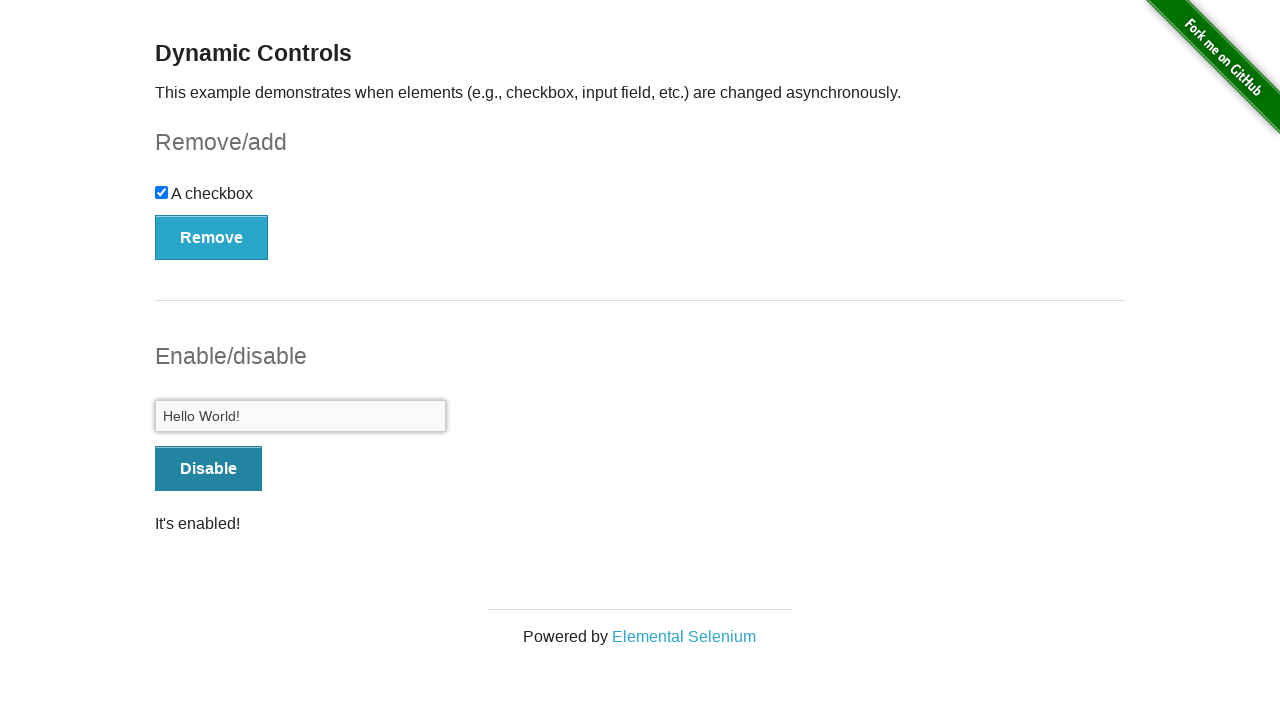

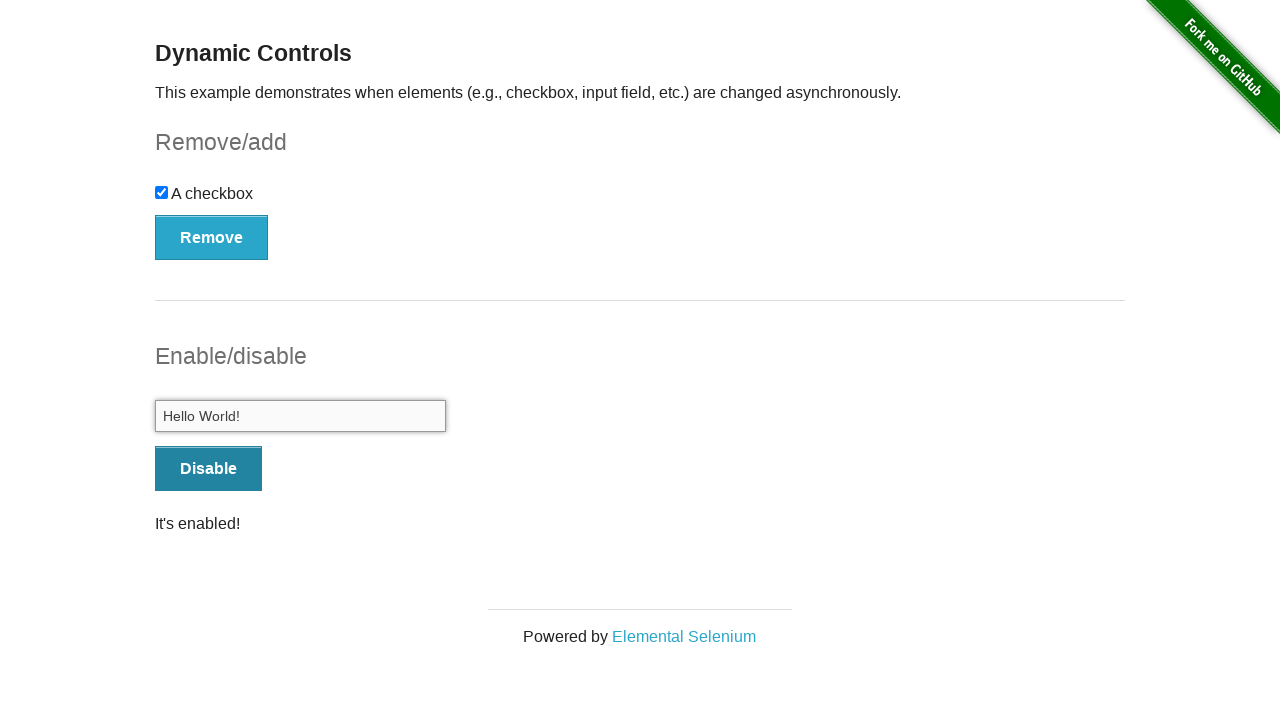